Tests the hobbies checkbox by clicking on the Reading checkbox

Starting URL: https://demoqa.com/automation-practice-form

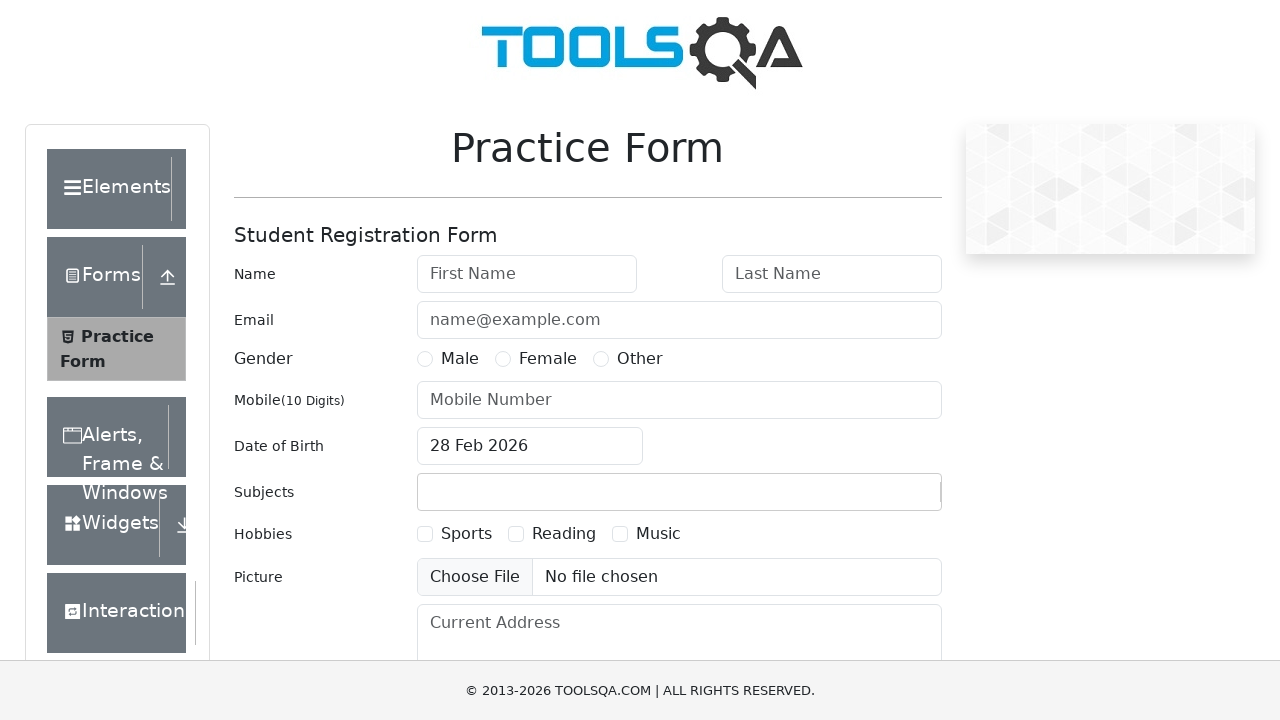

Navigated to automation practice form
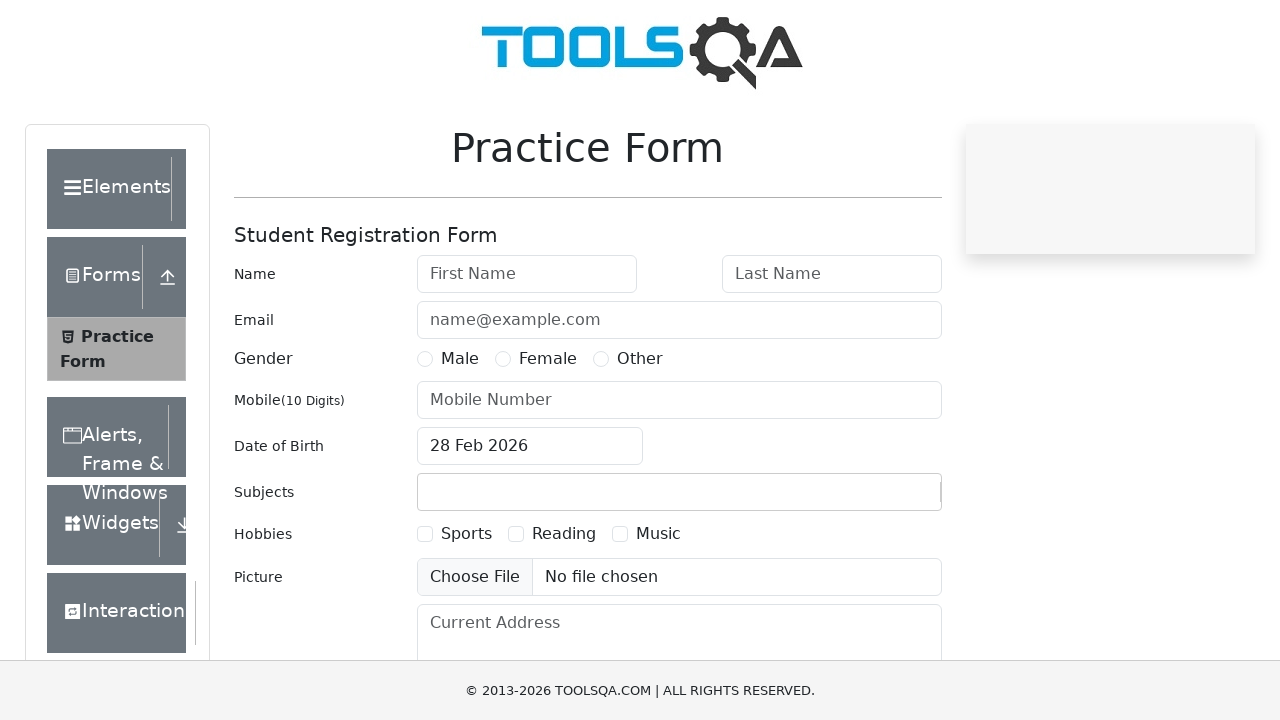

Clicked on Reading checkbox in hobbies section at (564, 534) on label[for='hobbies-checkbox-2']
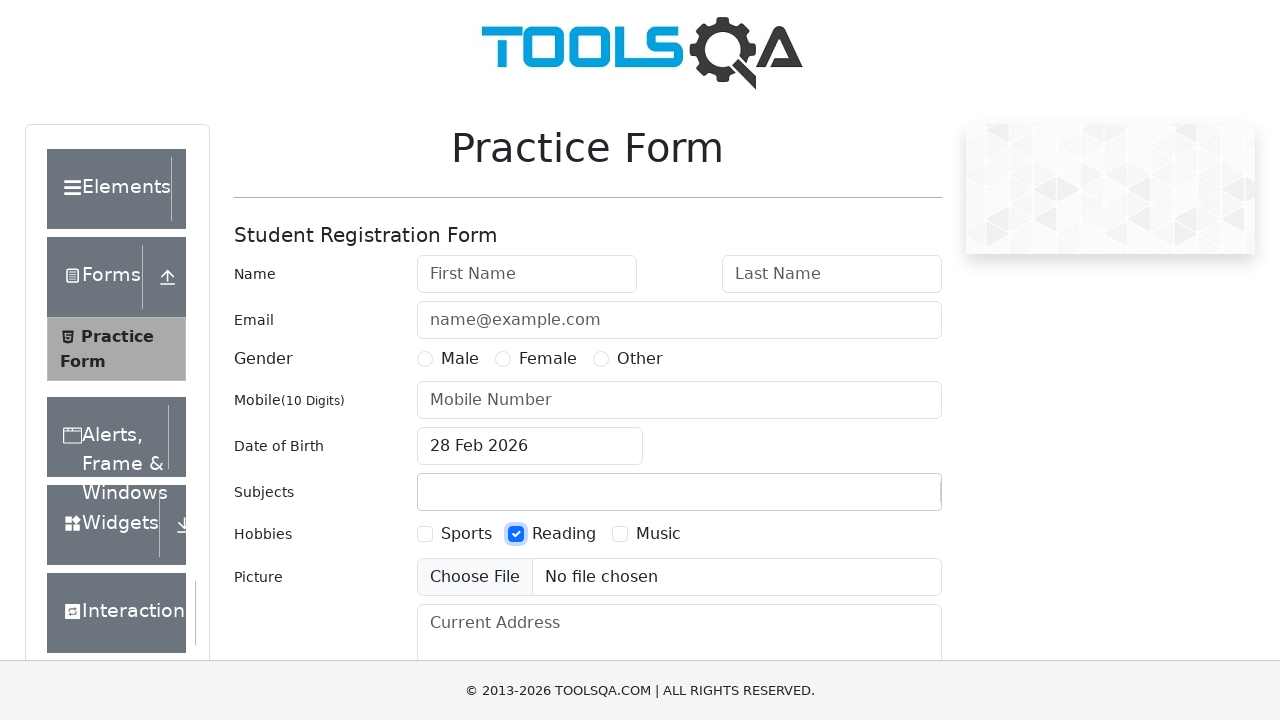

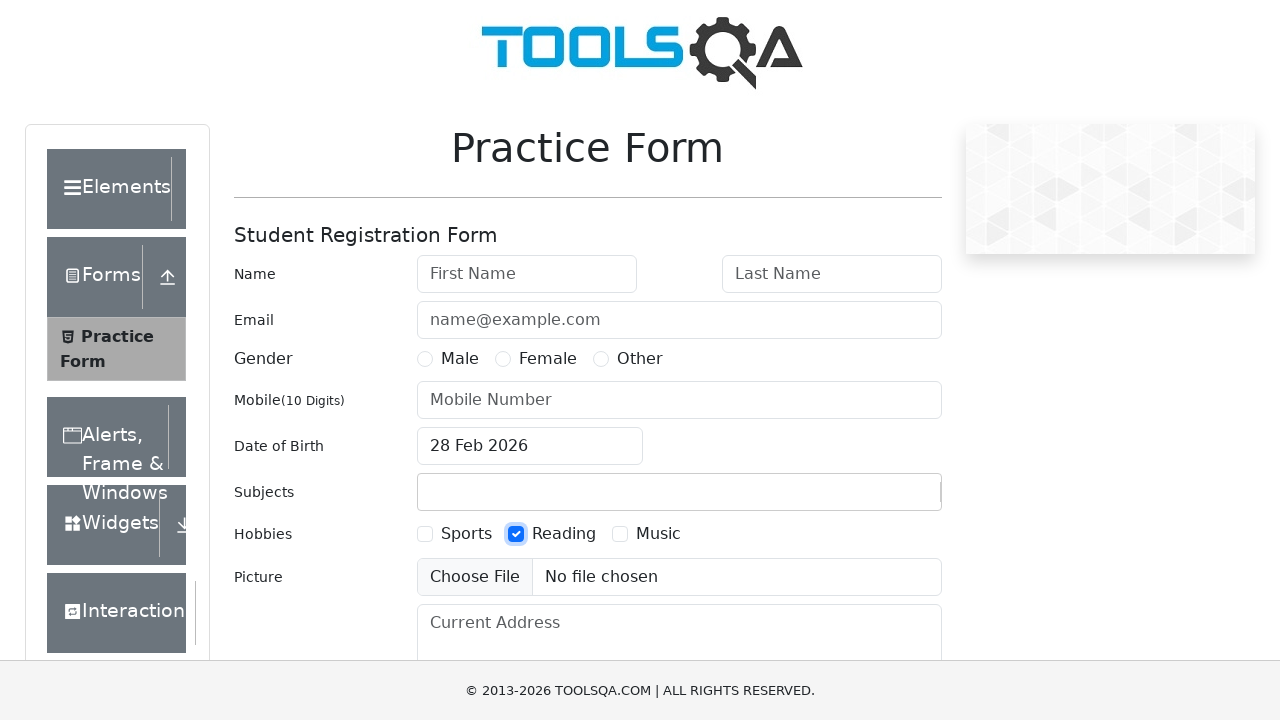